Navigates to the Udemy homepage and waits for the page to load completely.

Starting URL: https://www.udemy.com

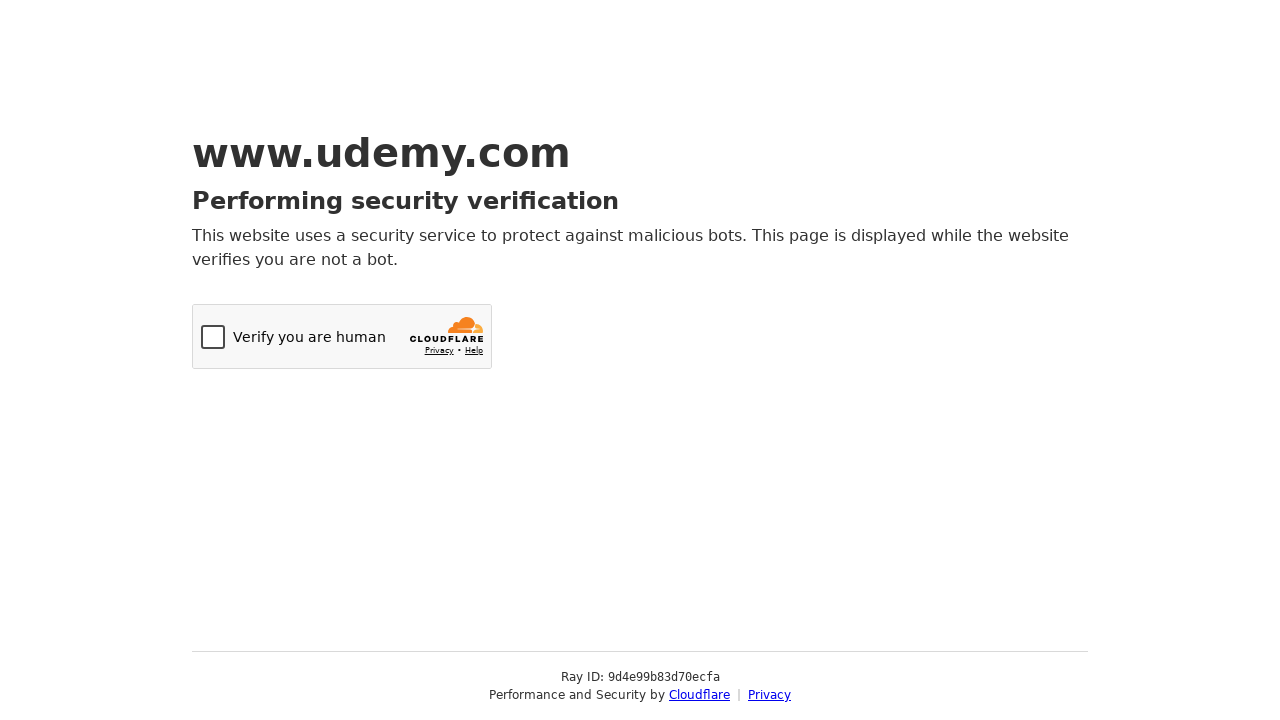

Navigated to Udemy homepage
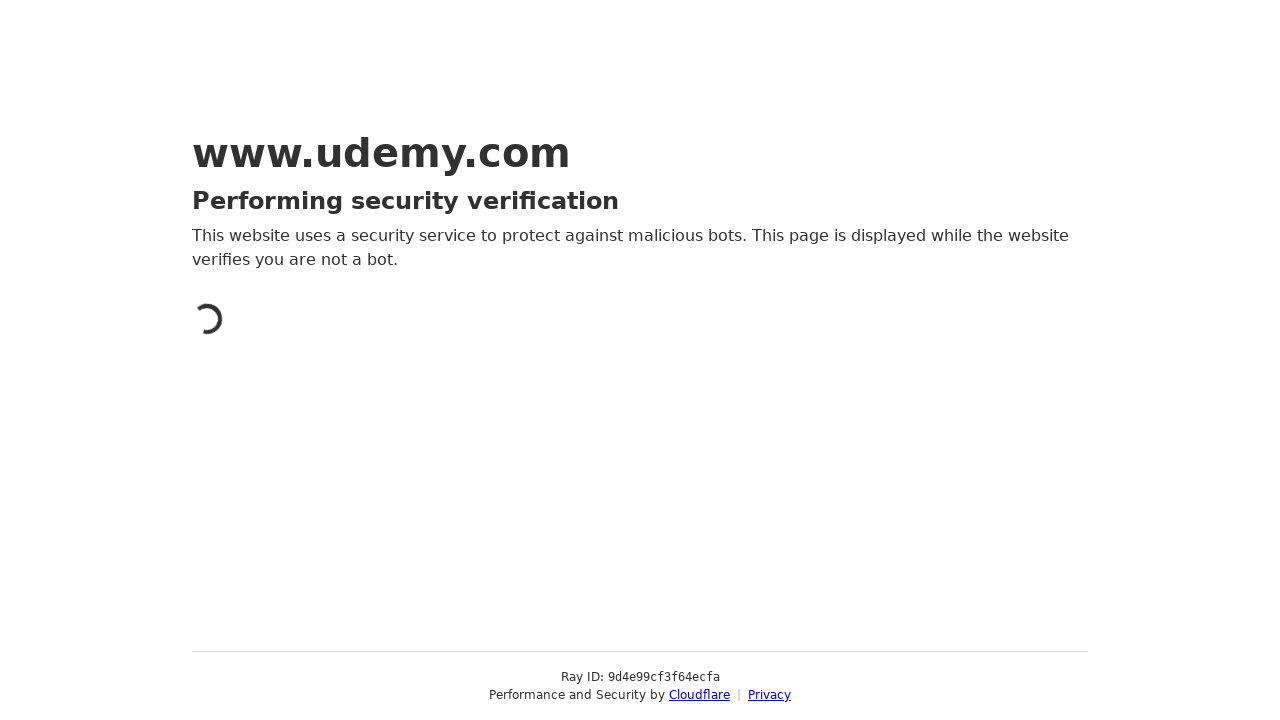

Page fully loaded with networkidle state
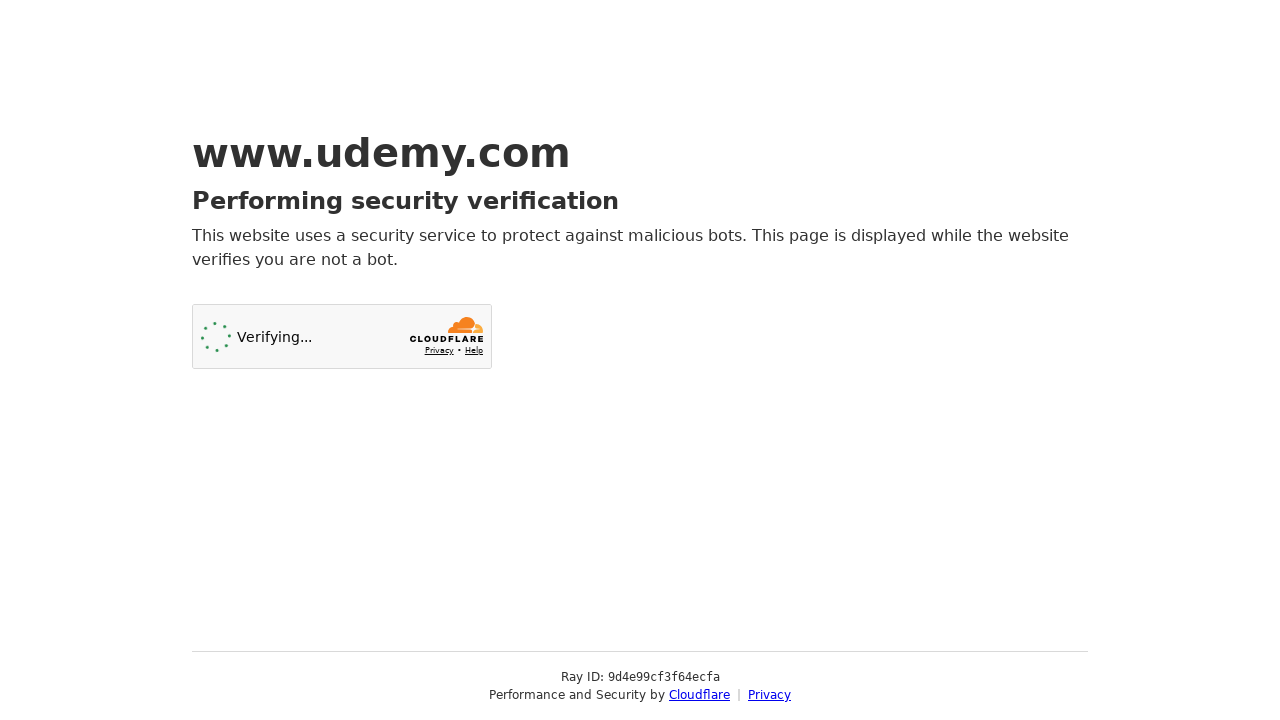

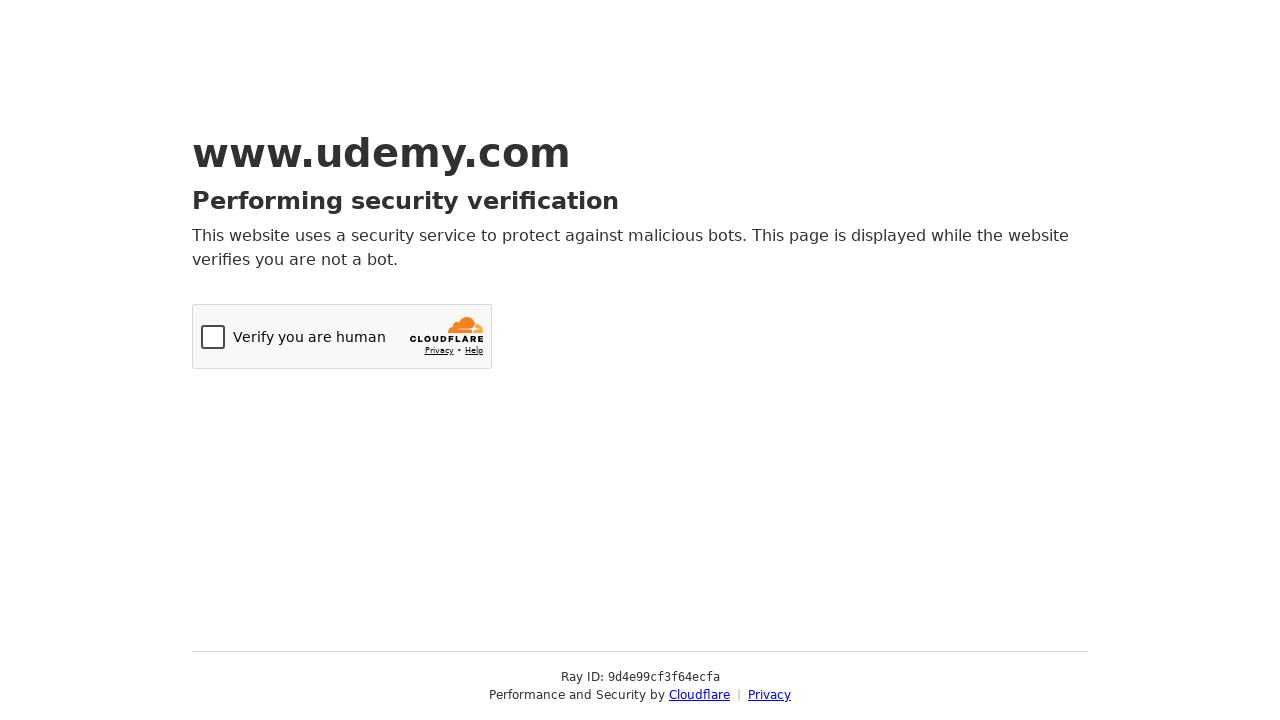